Navigates to Trendyol homepage and verifies the page loads successfully

Starting URL: https://www.trendyol.com/

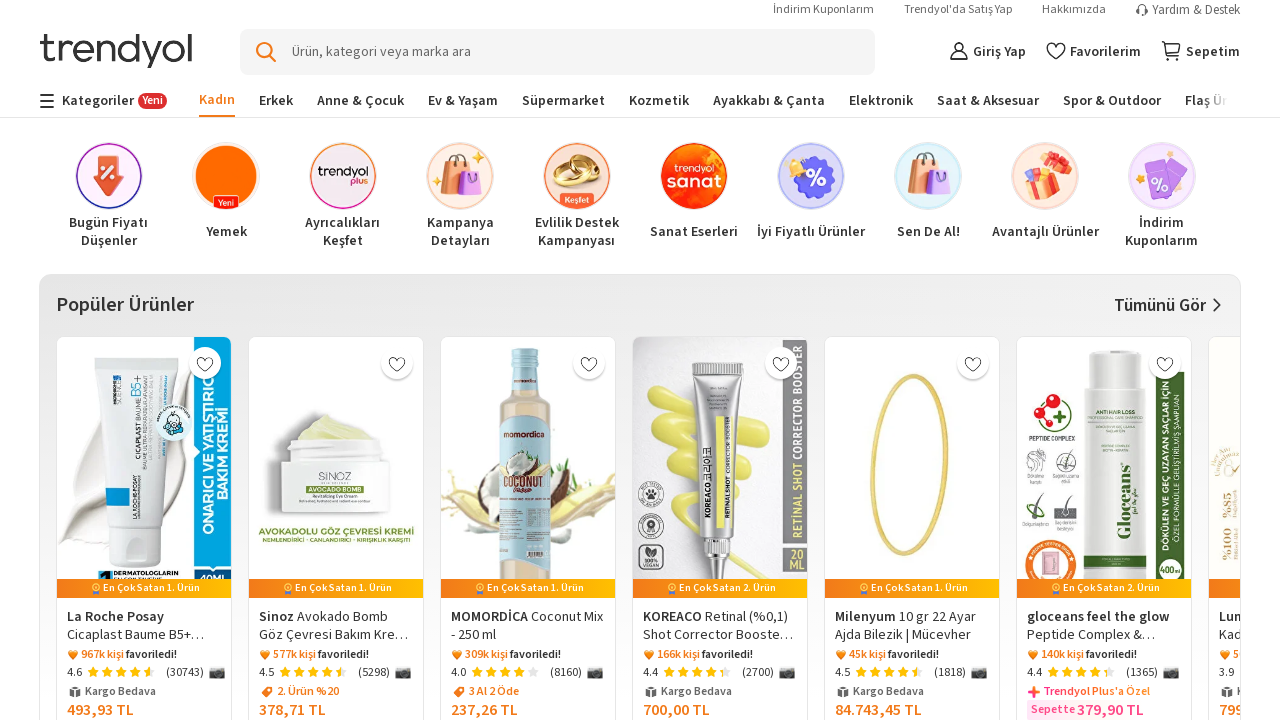

Waited for DOM content to load on Trendyol homepage
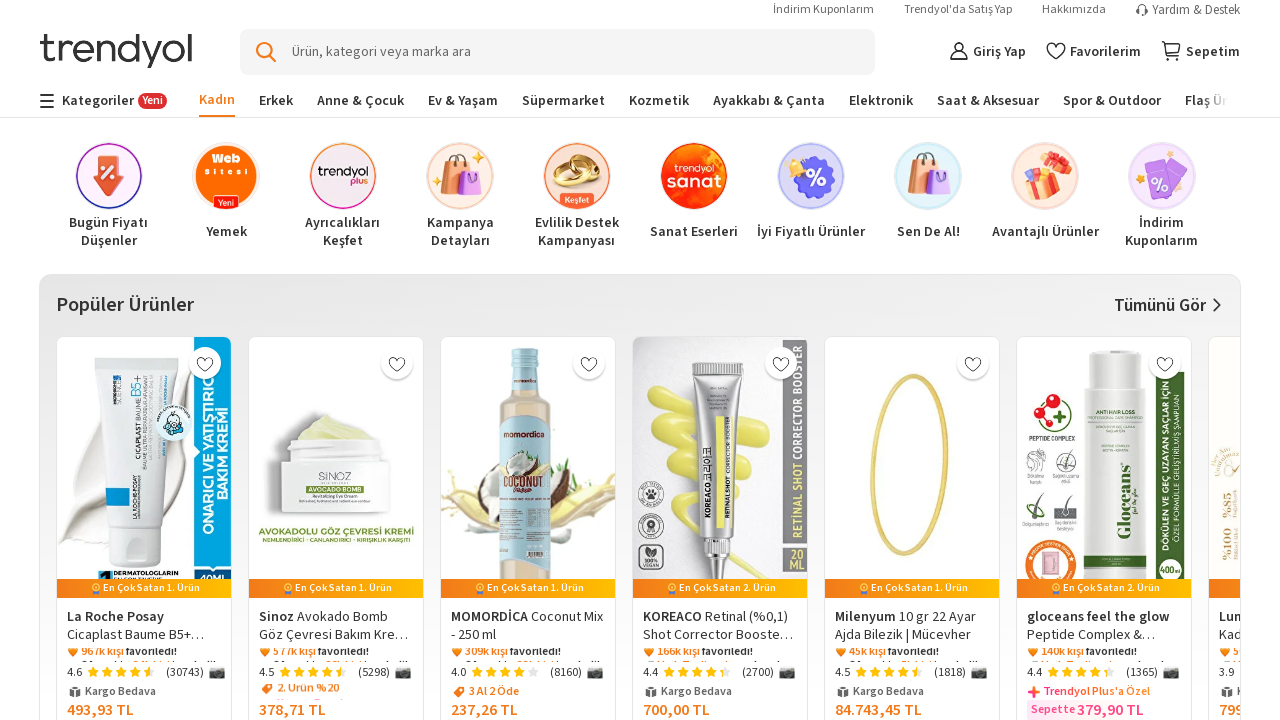

Verified body element is present on Trendyol homepage
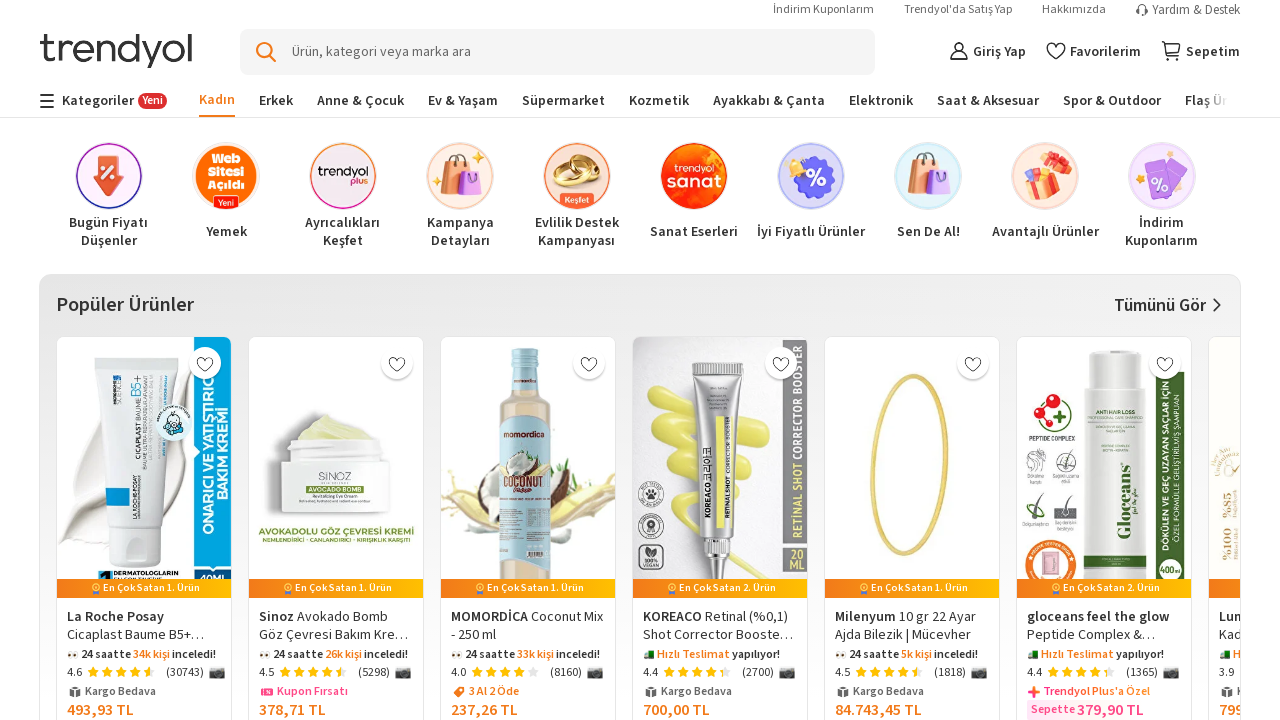

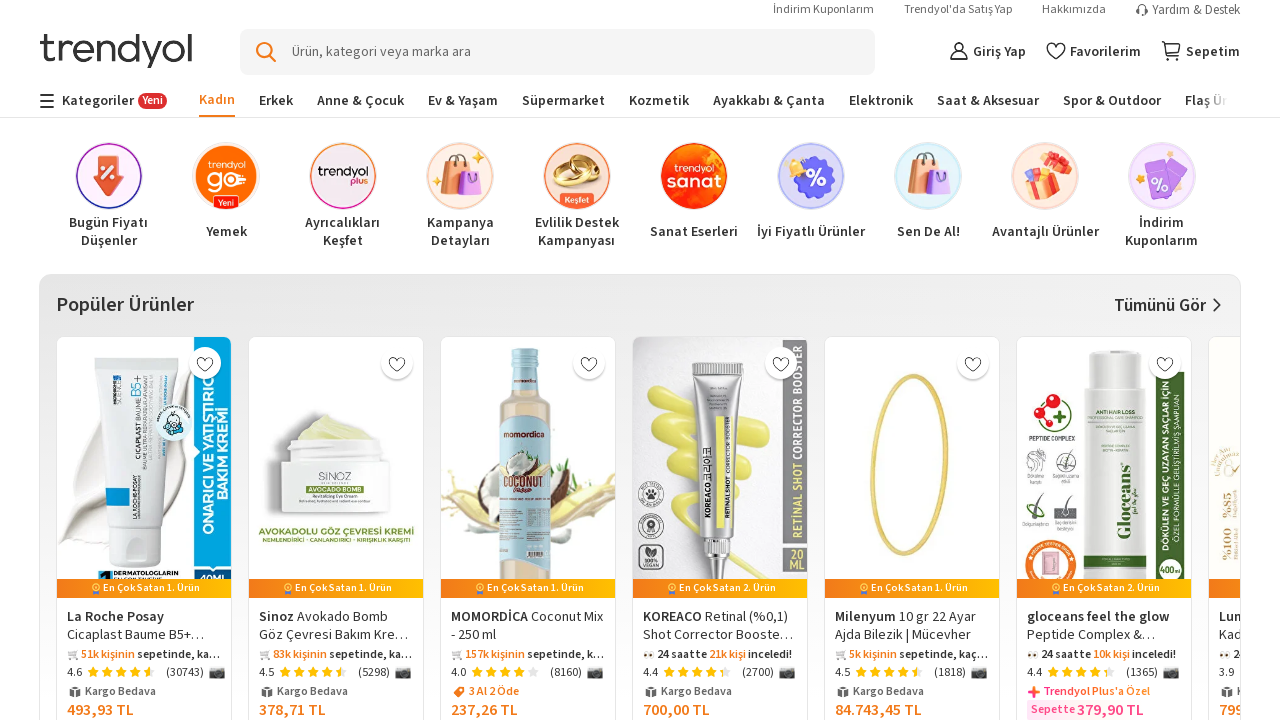